Tests that dynamic content on the page changes after browser refresh by comparing content text before and after refreshing the page multiple times.

Starting URL: https://the-internet.herokuapp.com/dynamic_content

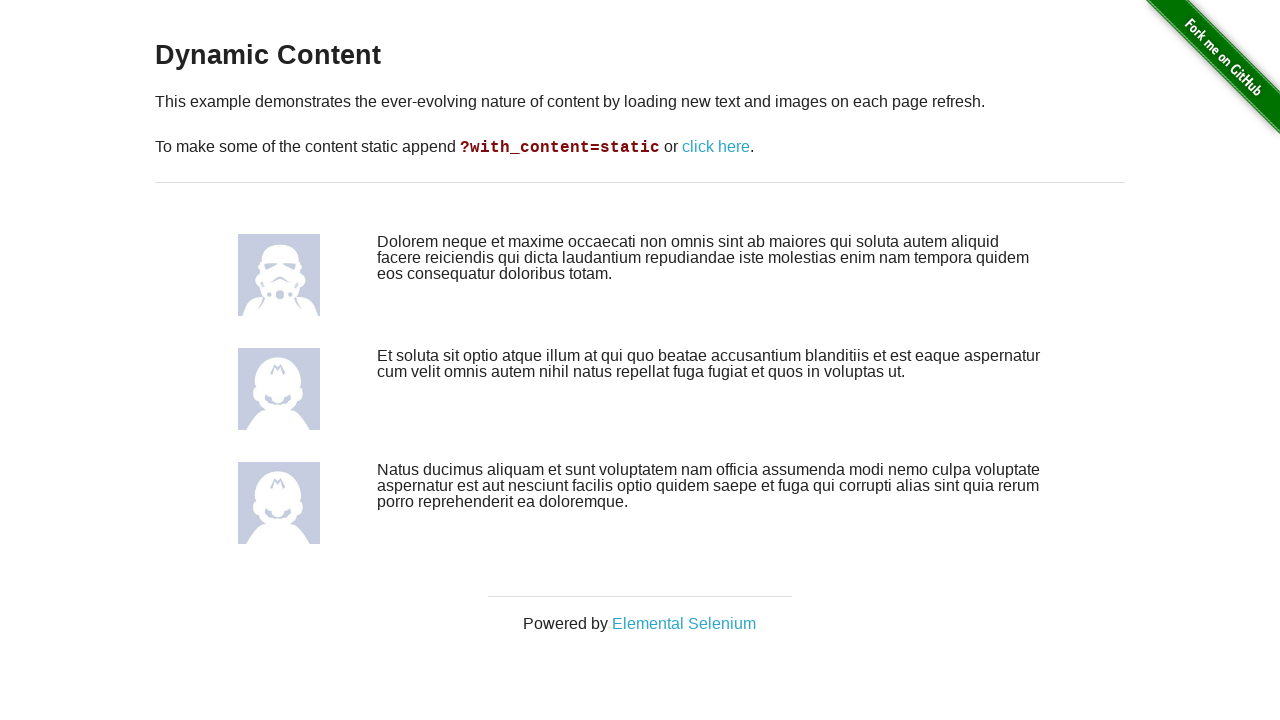

Retrieved first content element text before refresh cycle 1
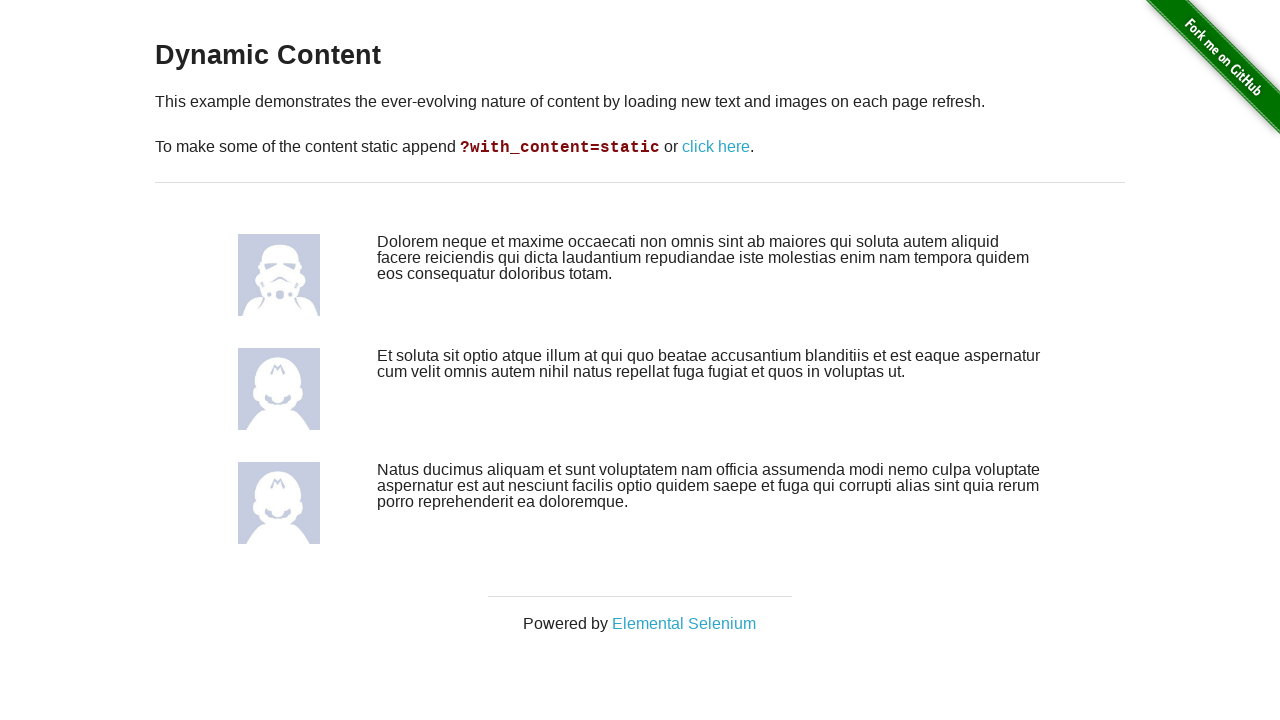

Retrieved second content element text before refresh cycle 1
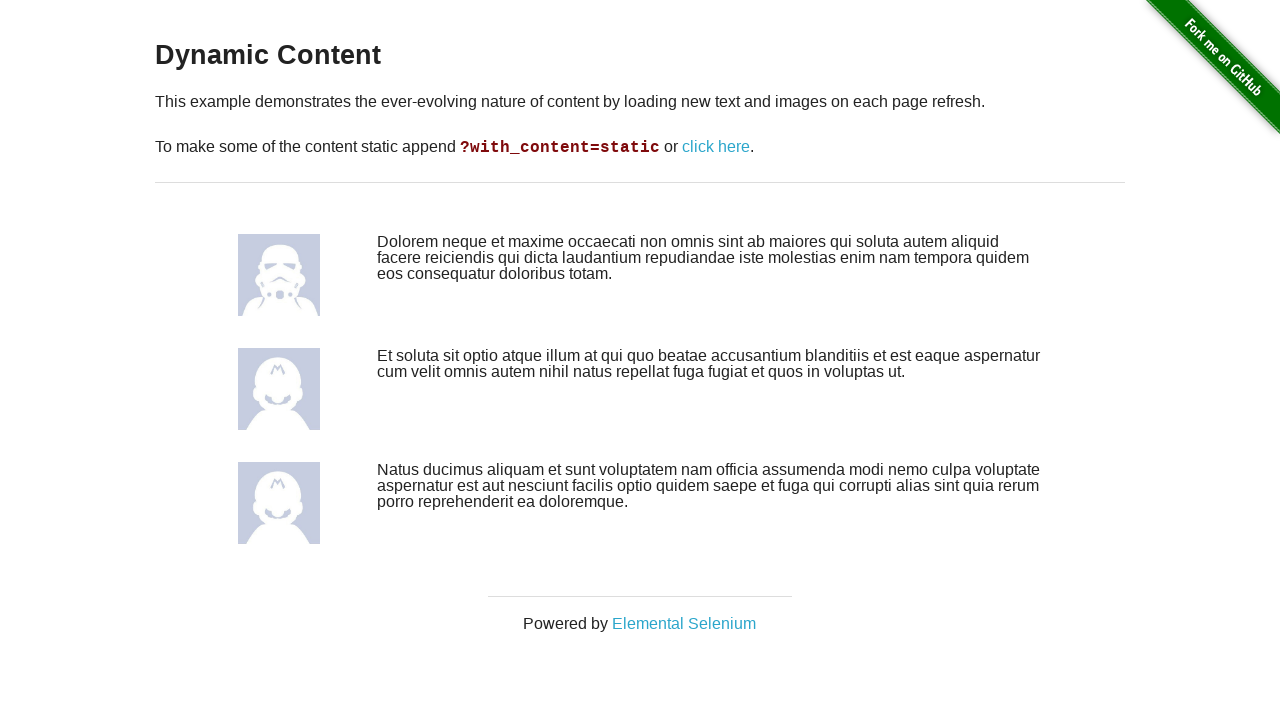

Retrieved third content element text before refresh cycle 1
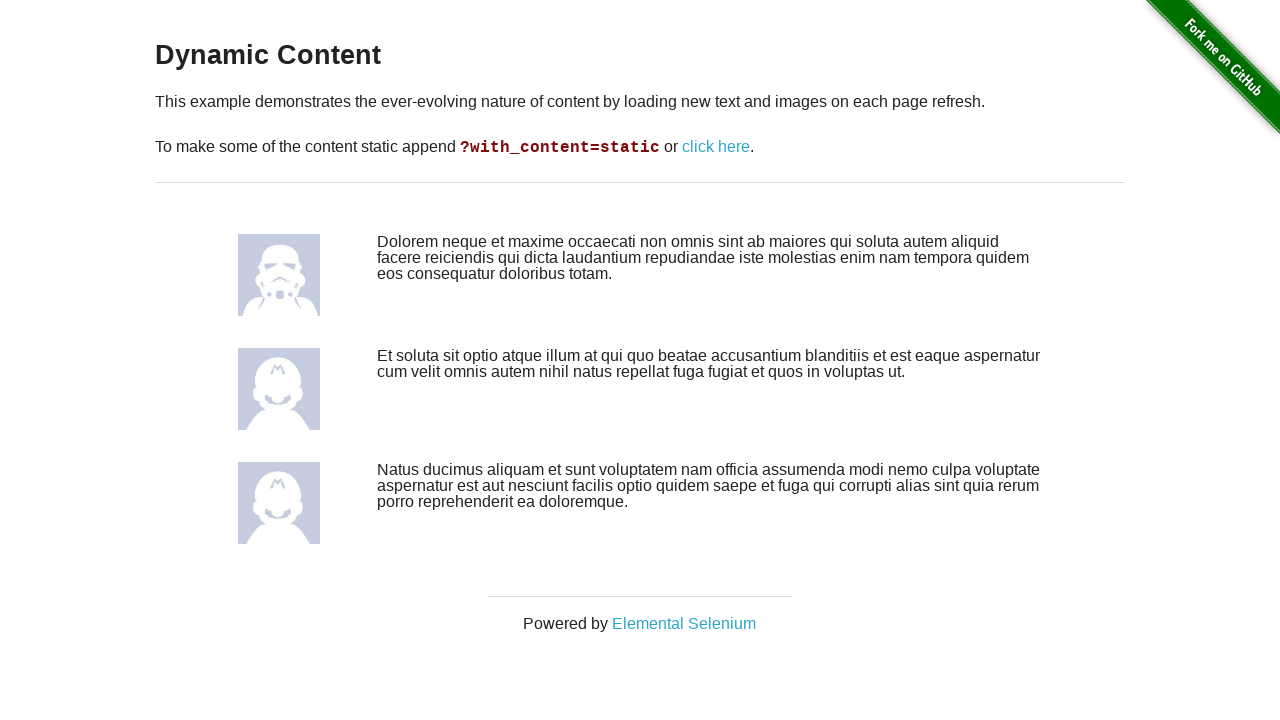

Refreshed page (cycle 1)
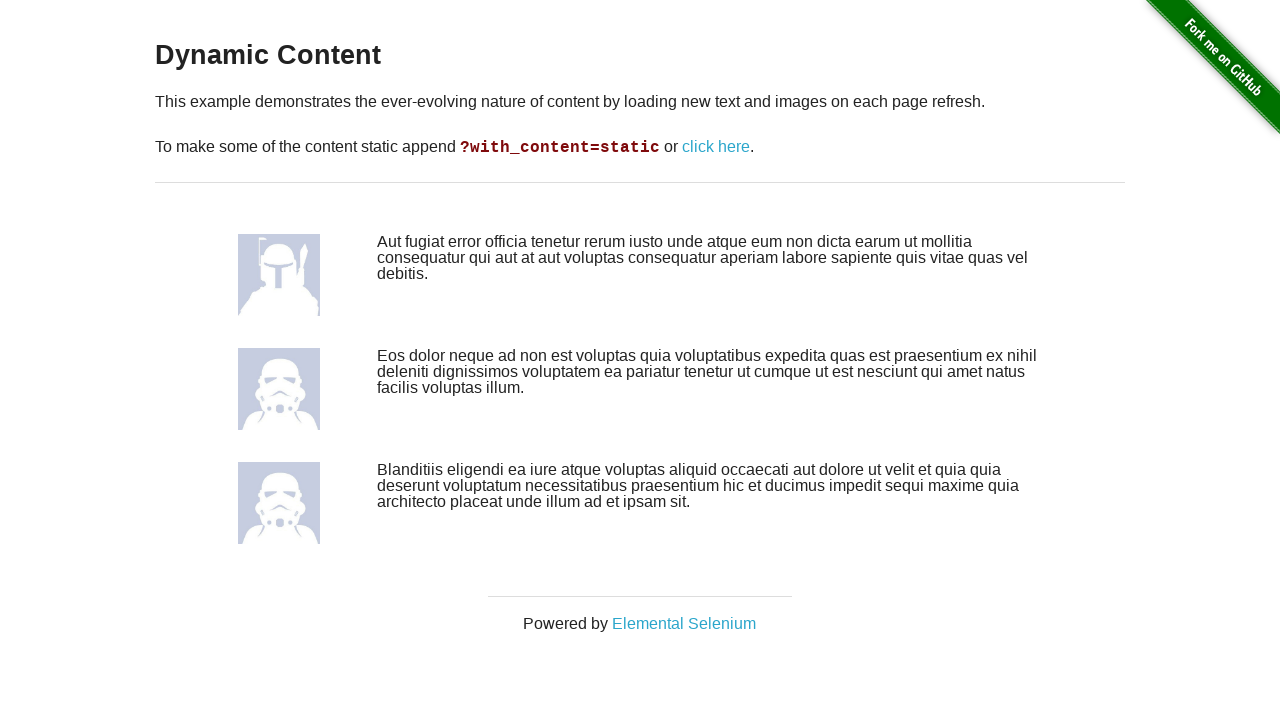

Waited for content elements to load after refresh cycle 1
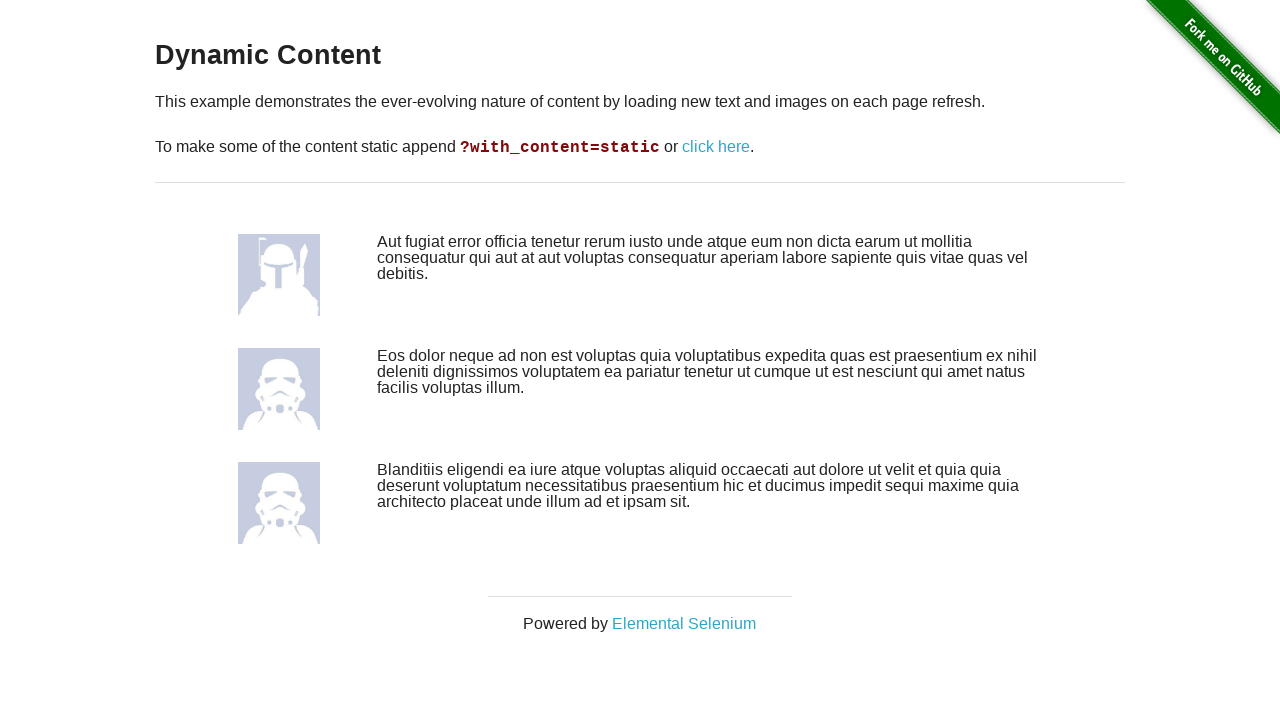

Retrieved first content element text after refresh cycle 1
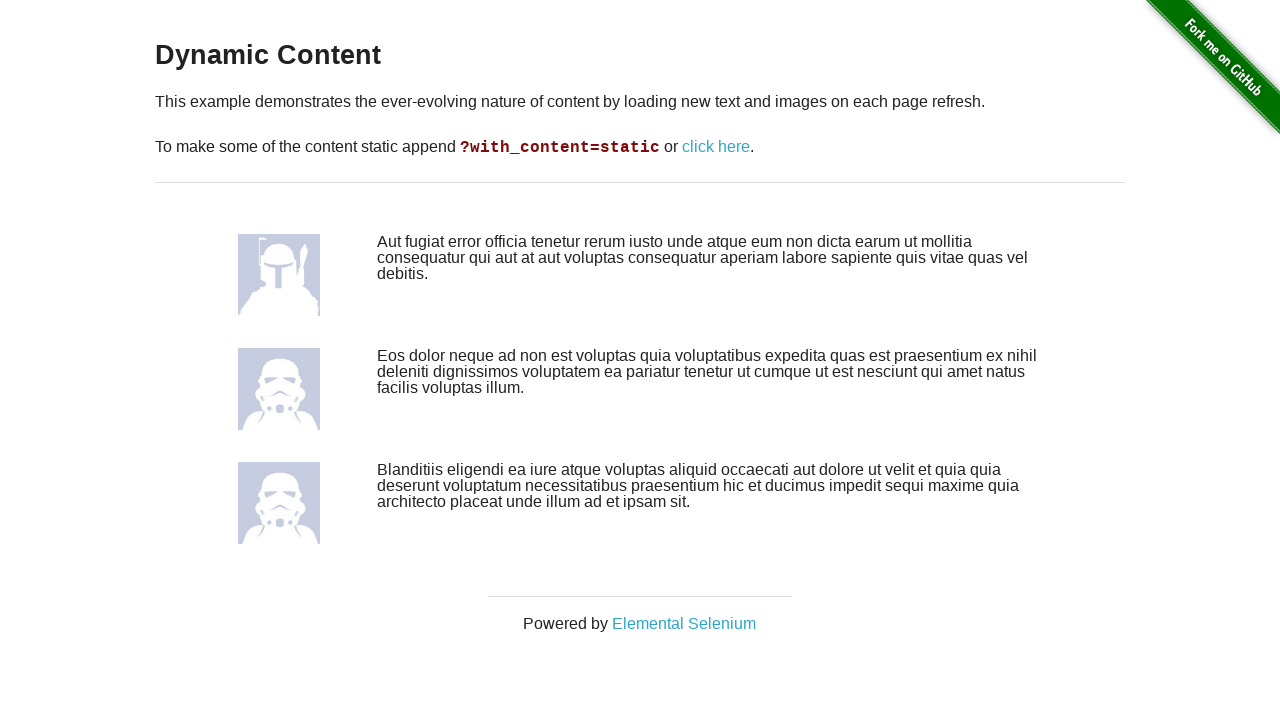

Retrieved second content element text after refresh cycle 1
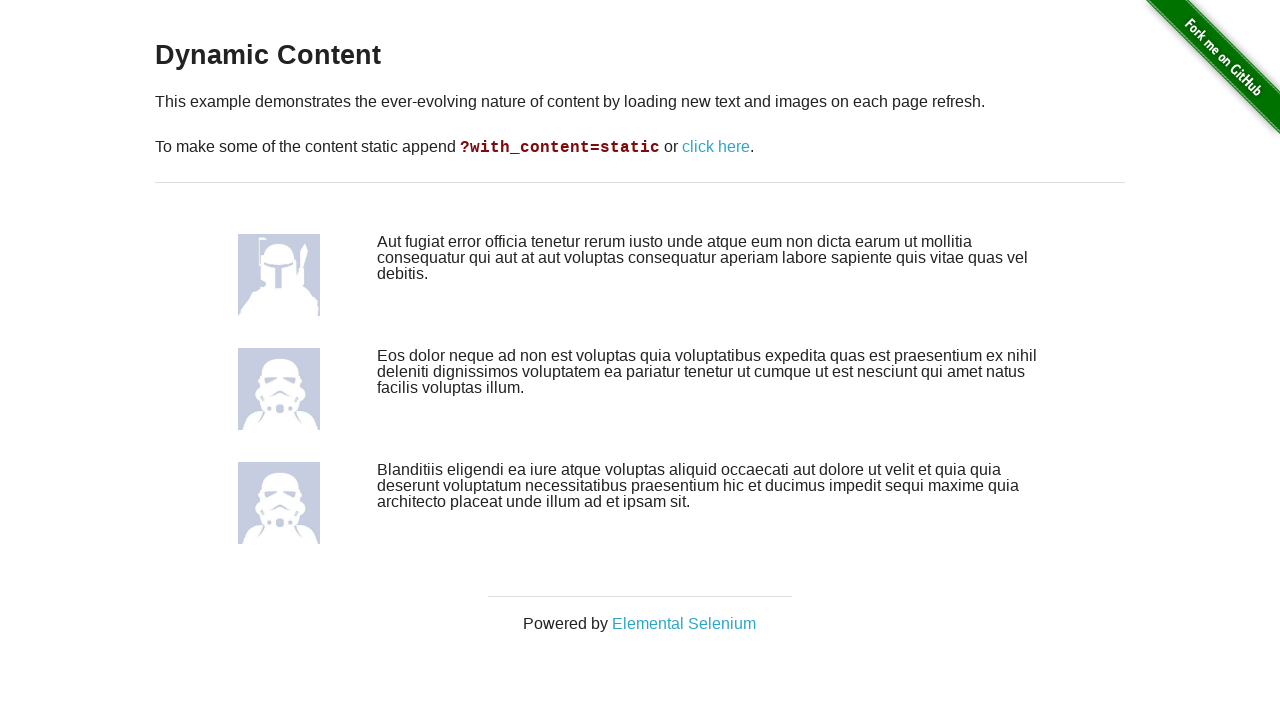

Retrieved third content element text after refresh cycle 1
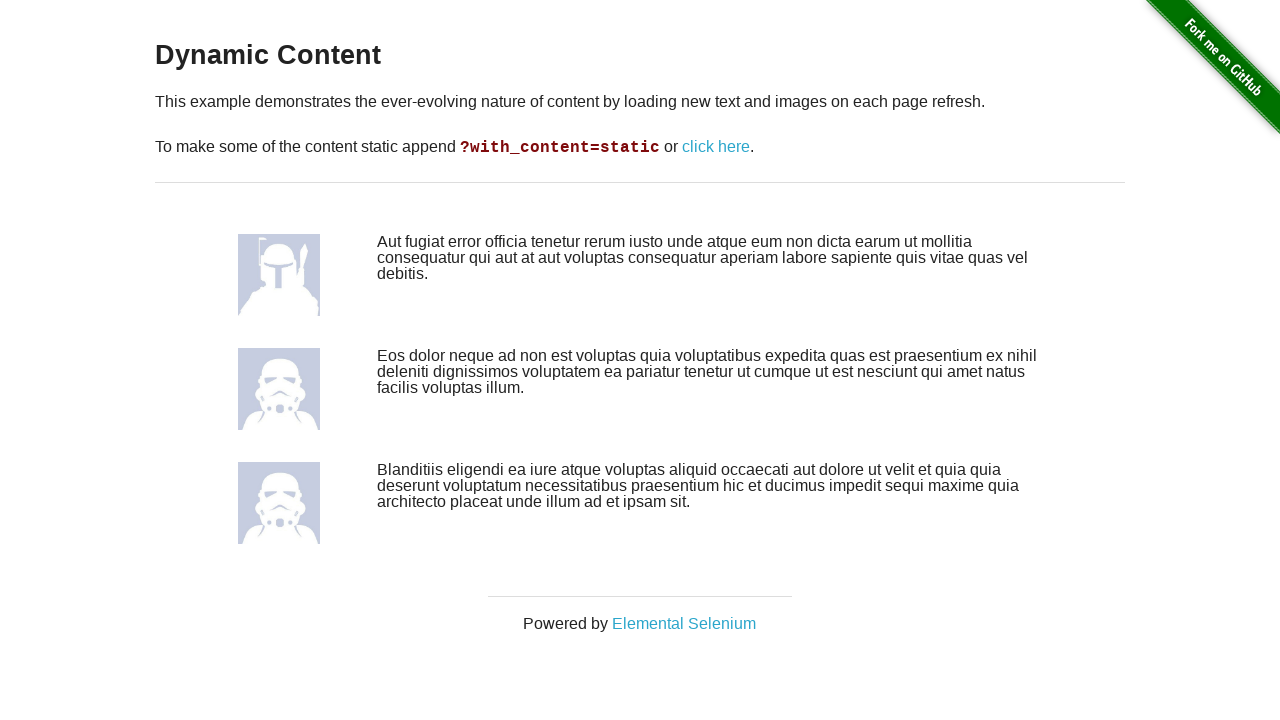

Verified first content changed after refresh cycle 1
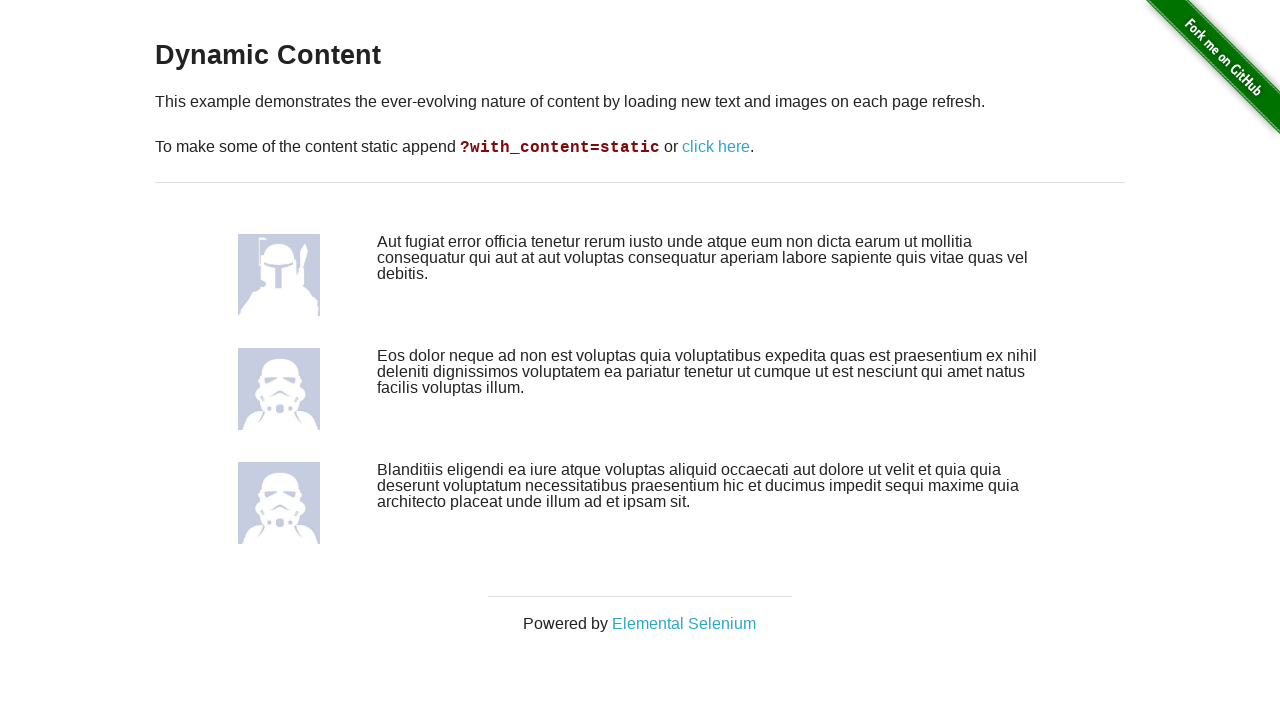

Verified second content changed after refresh cycle 1
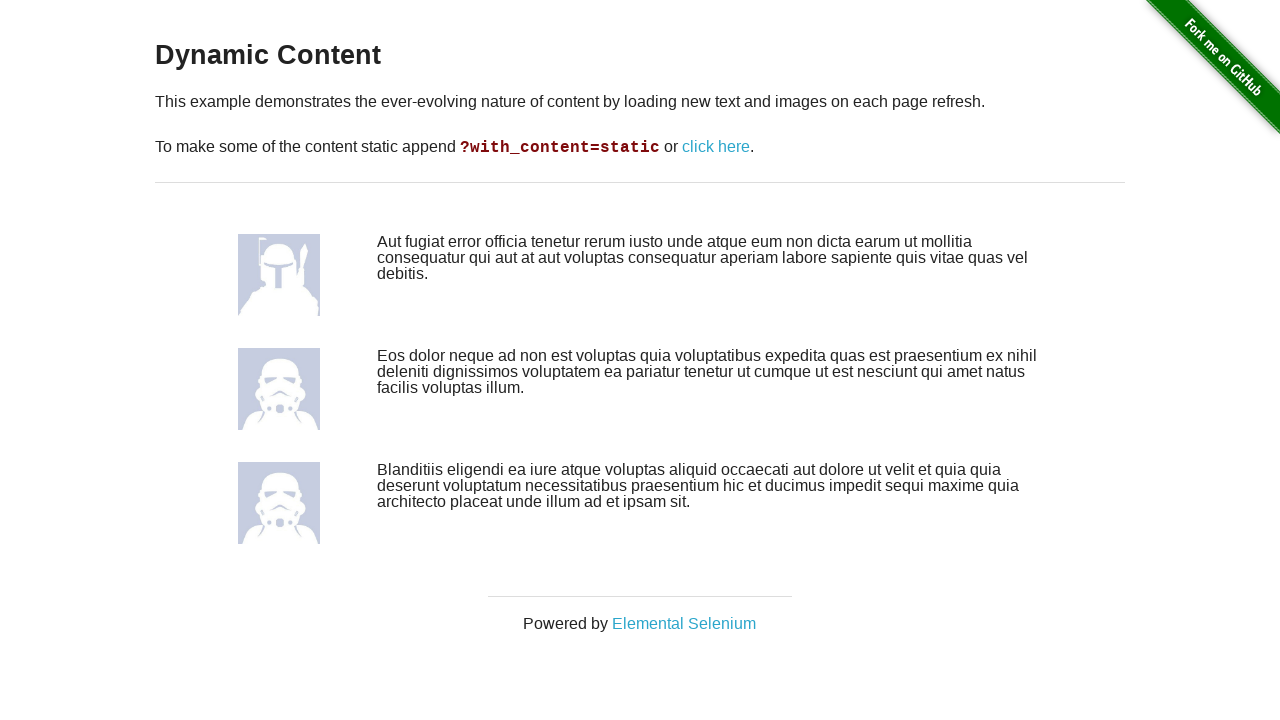

Verified third content changed after refresh cycle 1
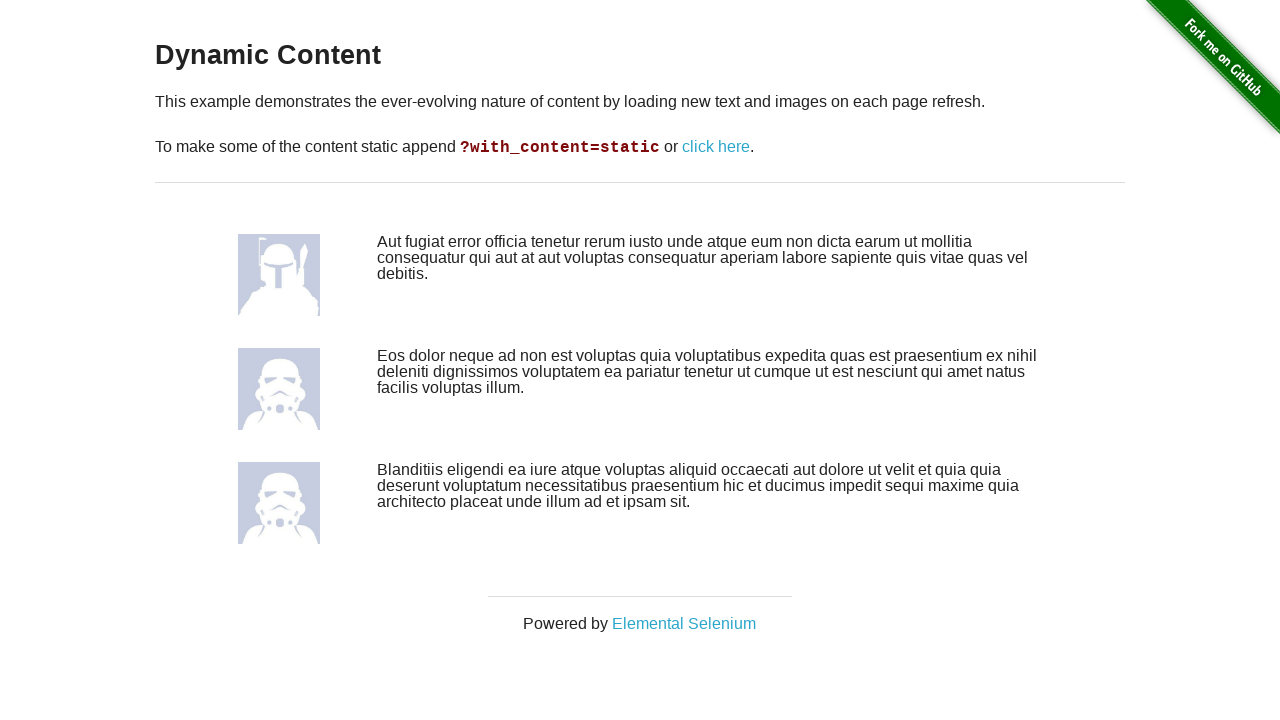

Retrieved first content element text before refresh cycle 2
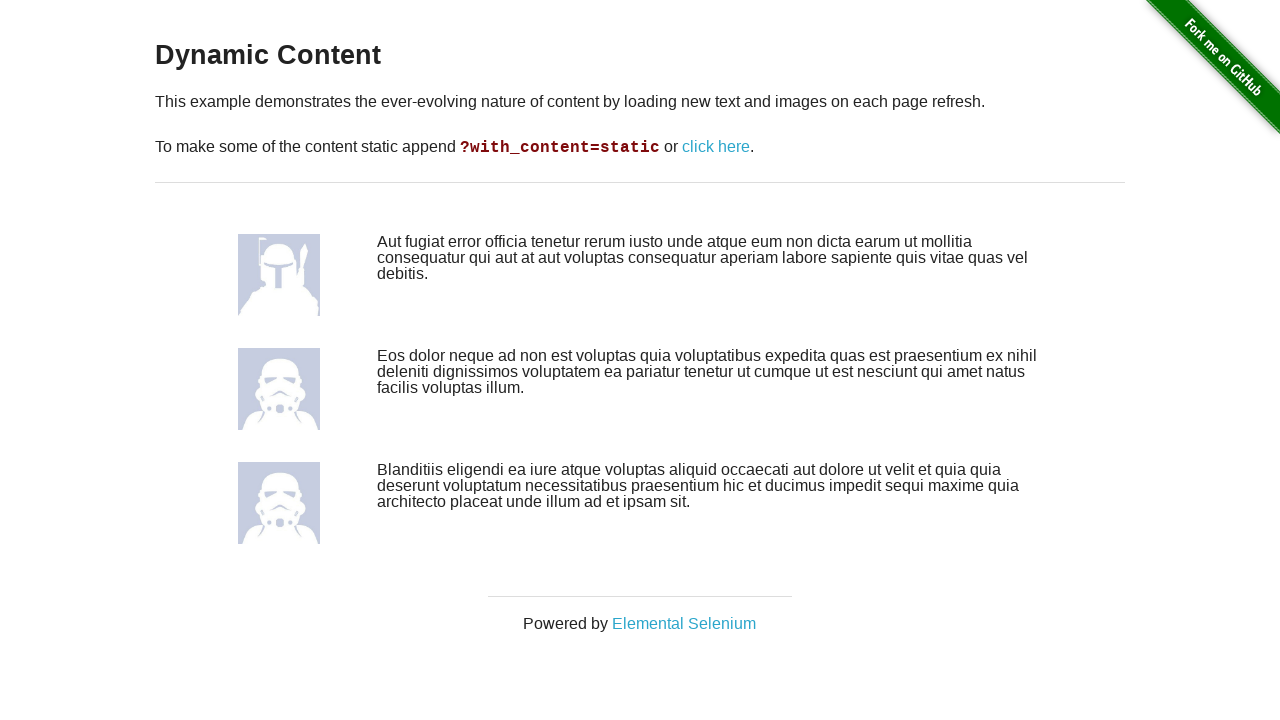

Retrieved second content element text before refresh cycle 2
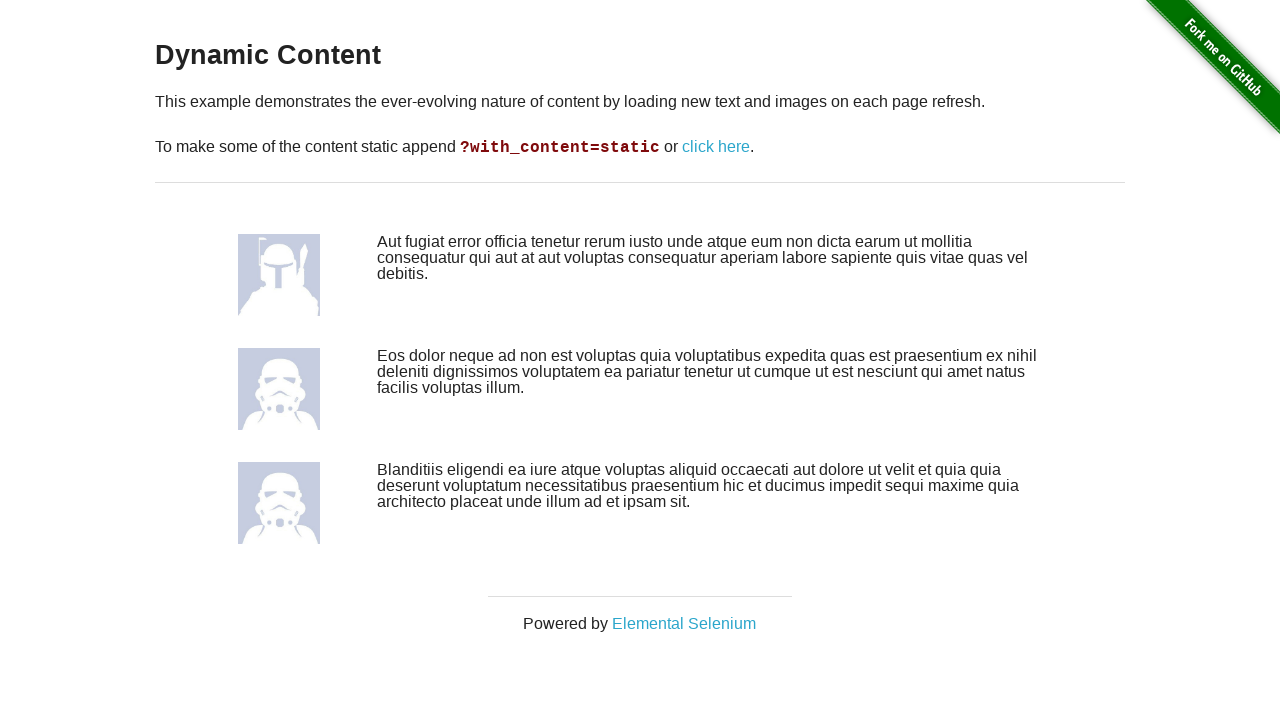

Retrieved third content element text before refresh cycle 2
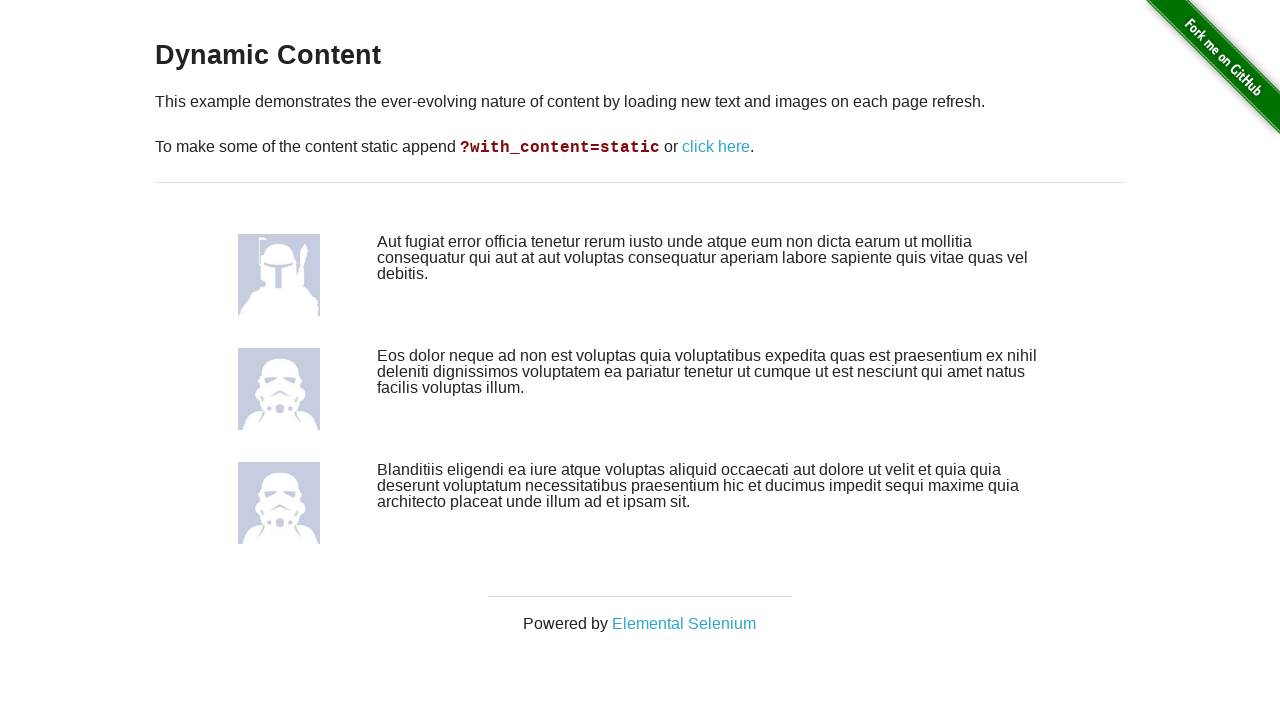

Refreshed page (cycle 2)
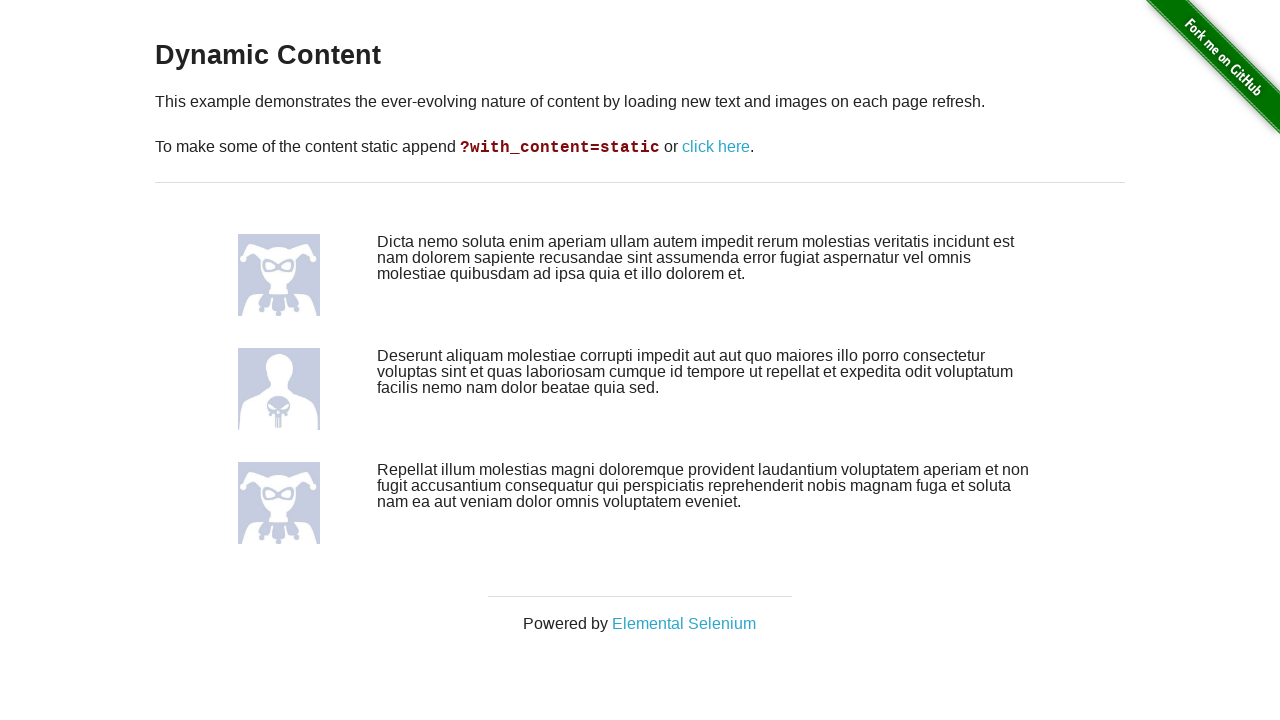

Waited for content elements to load after refresh cycle 2
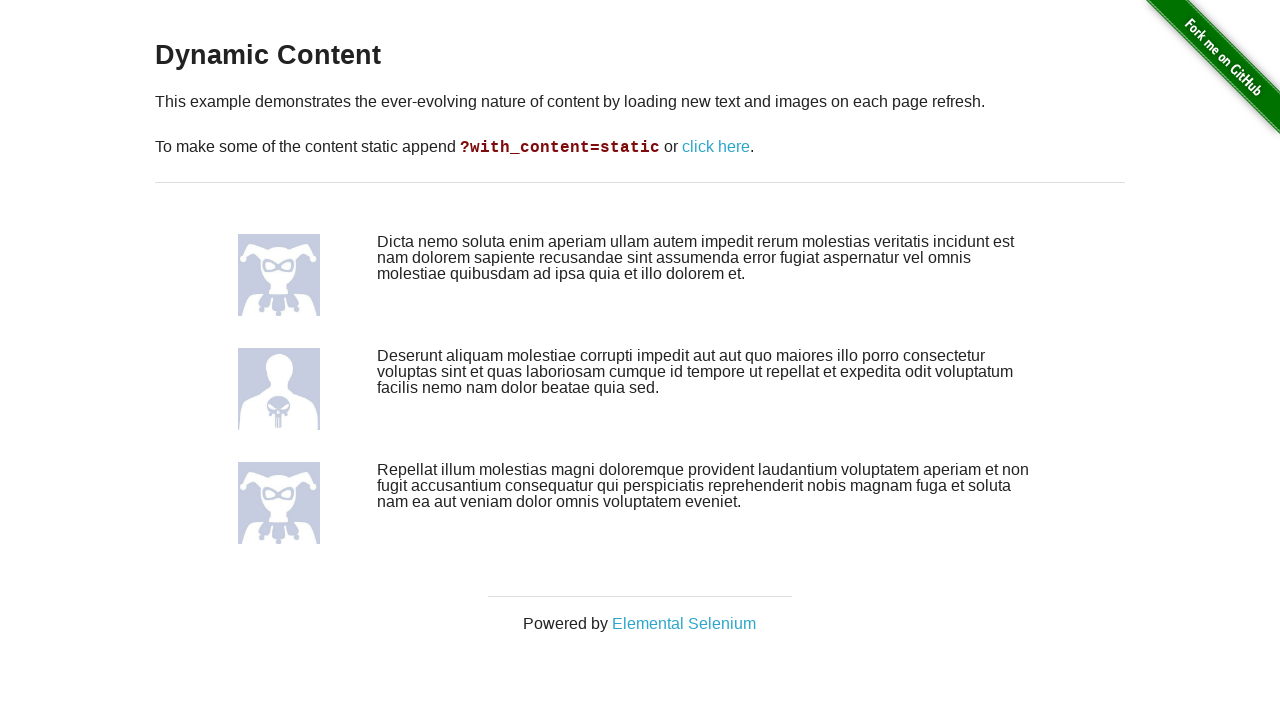

Retrieved first content element text after refresh cycle 2
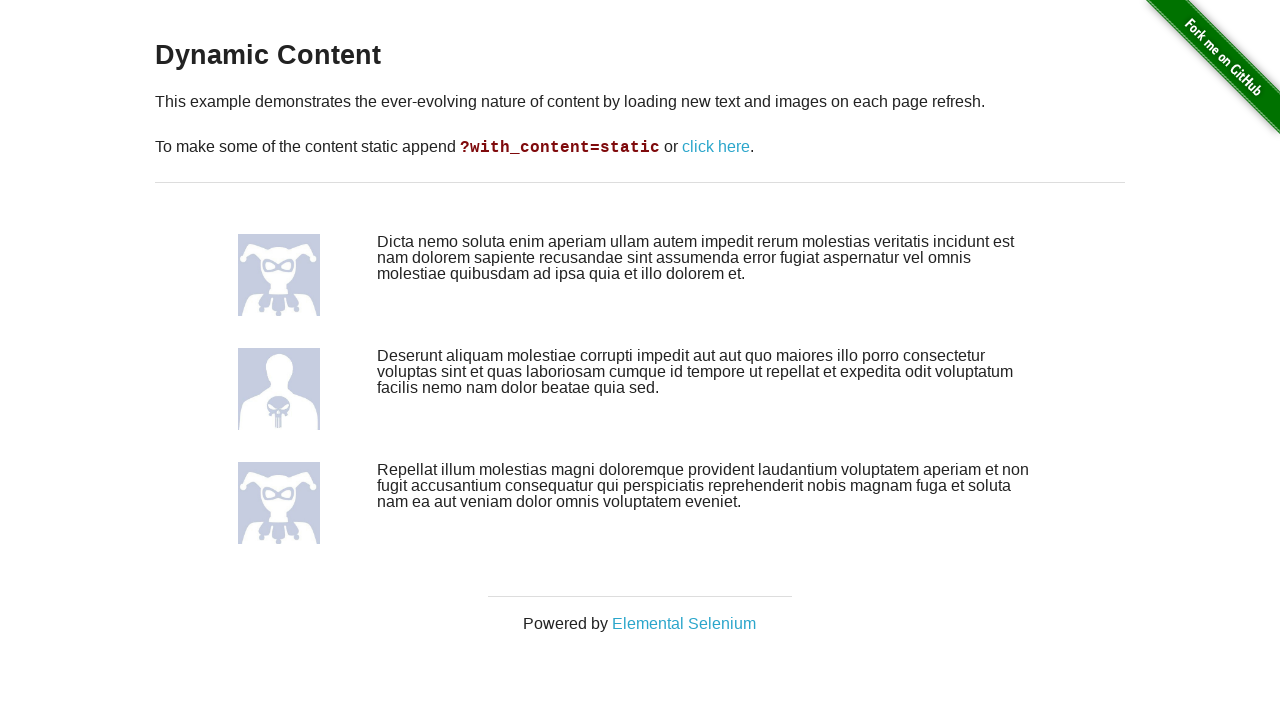

Retrieved second content element text after refresh cycle 2
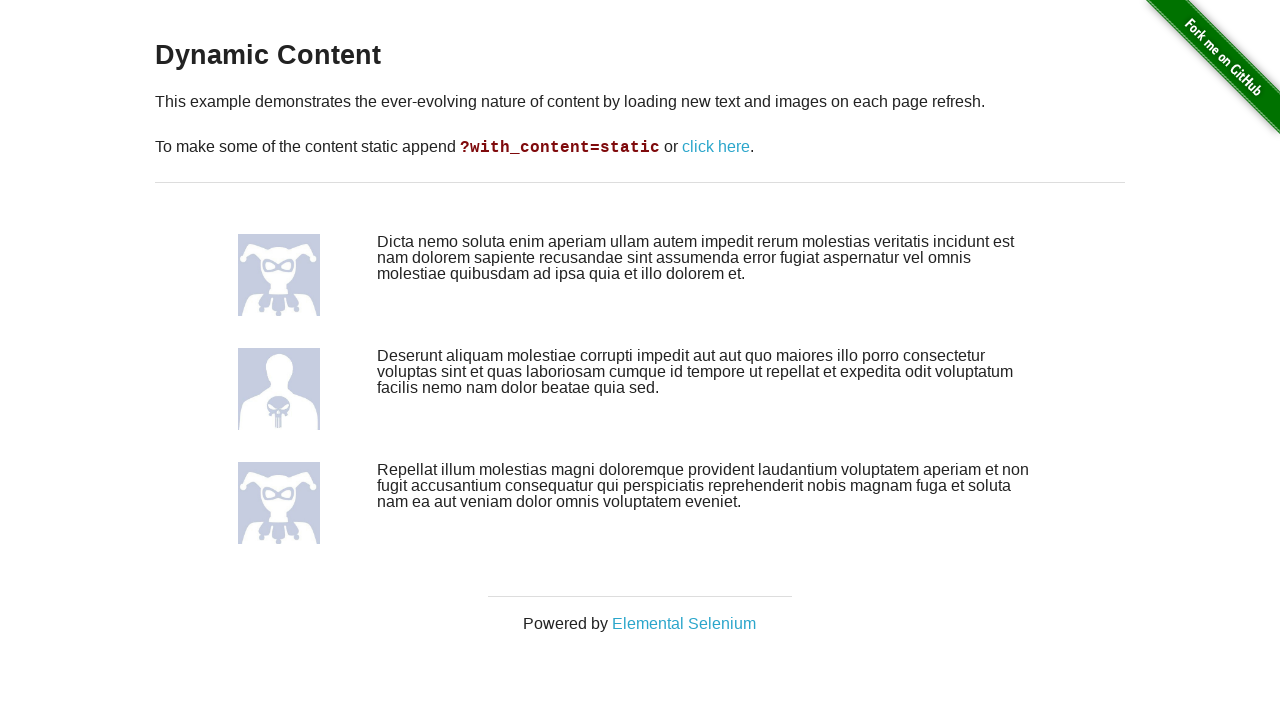

Retrieved third content element text after refresh cycle 2
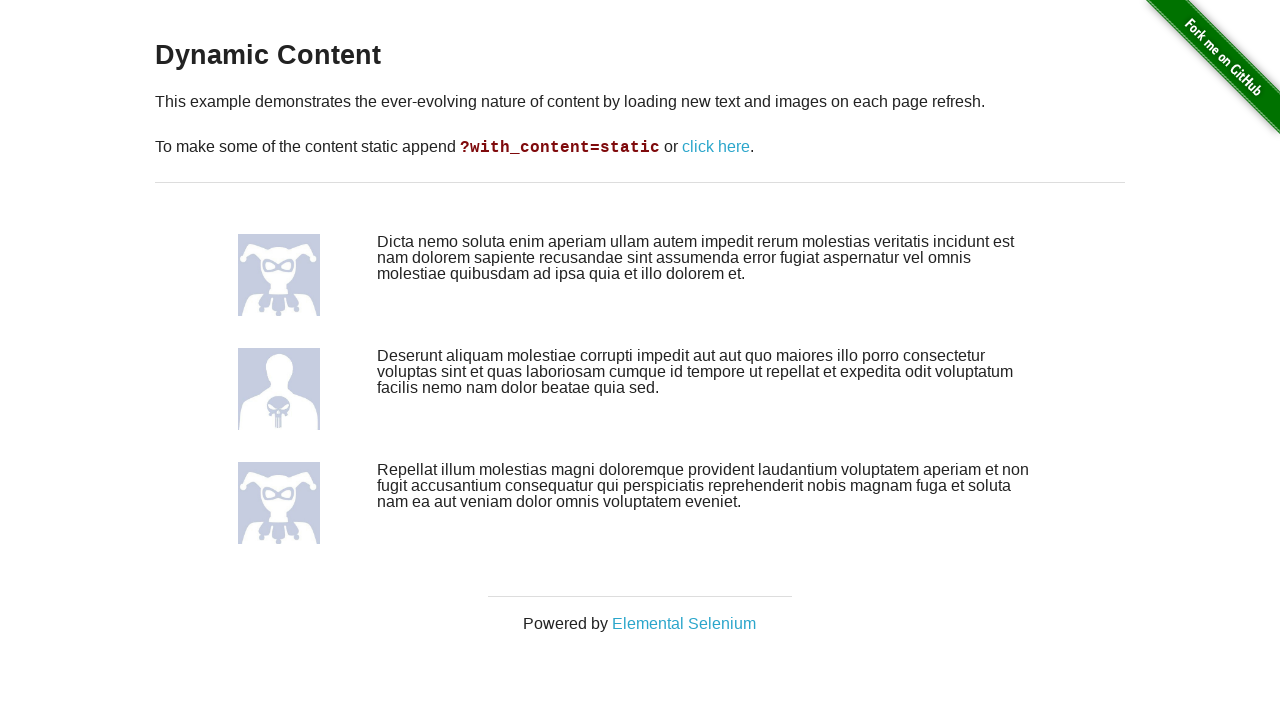

Verified first content changed after refresh cycle 2
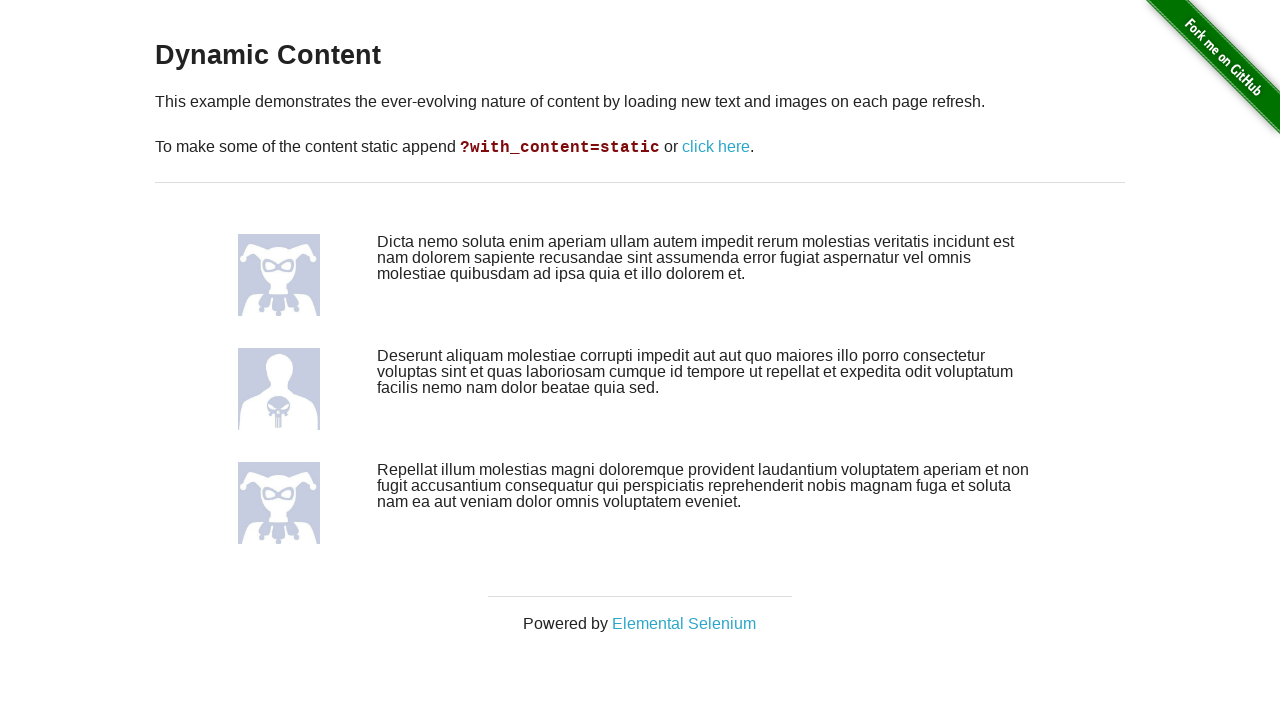

Verified second content changed after refresh cycle 2
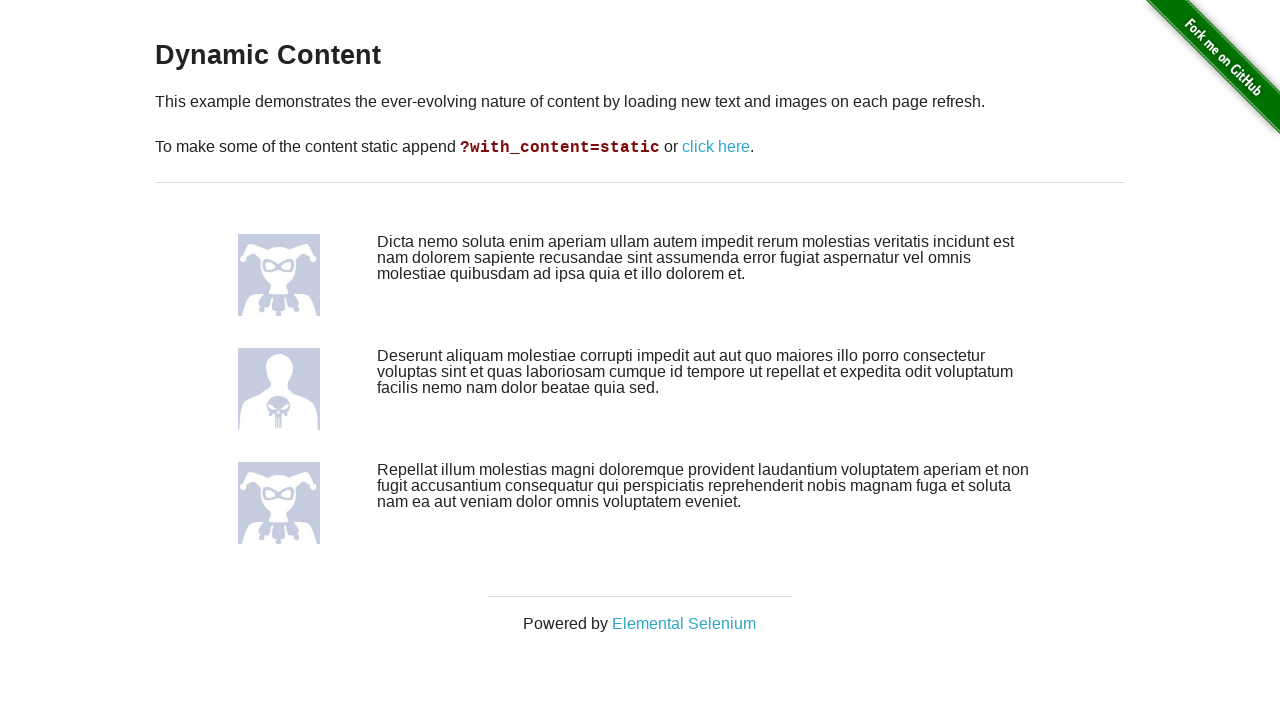

Verified third content changed after refresh cycle 2
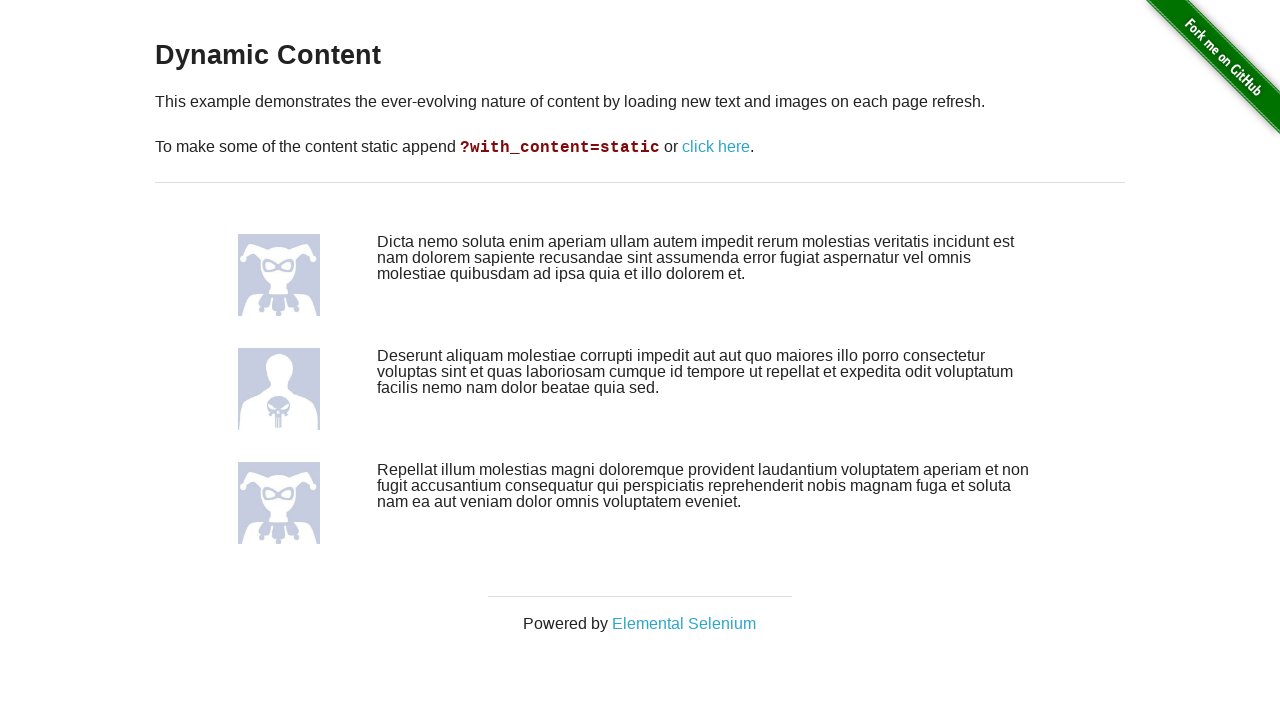

Retrieved first content element text before refresh cycle 3
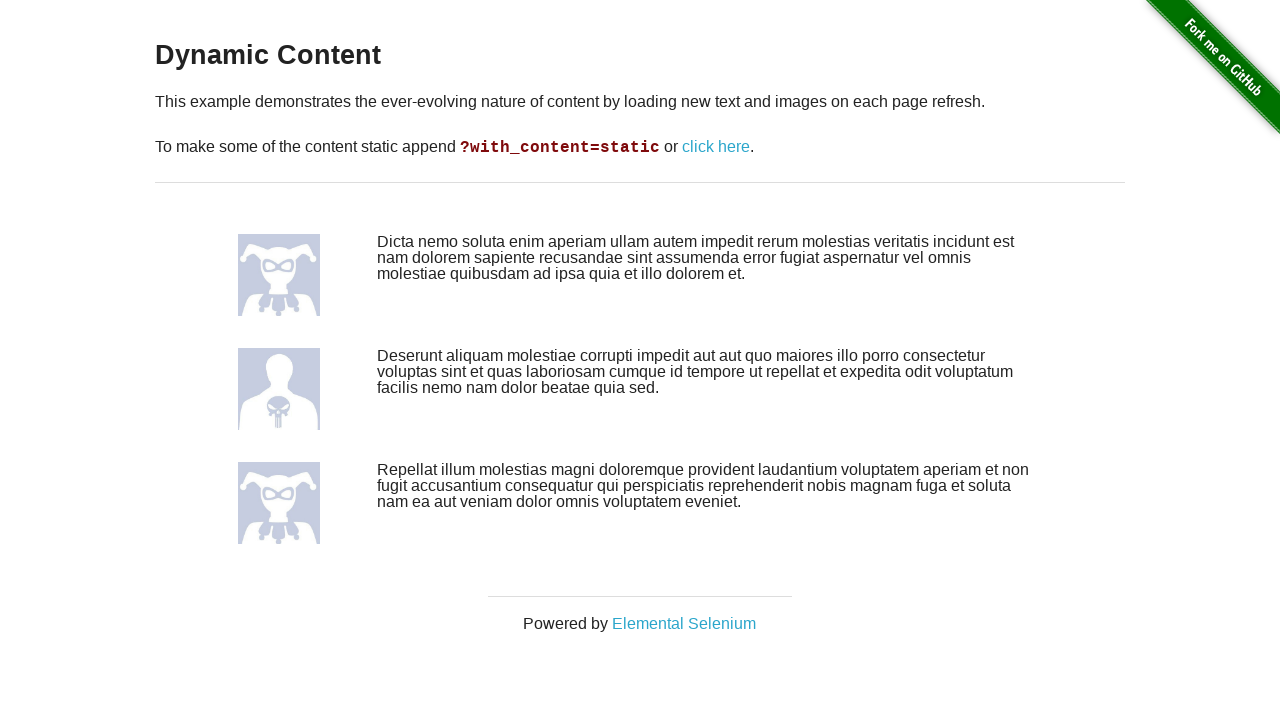

Retrieved second content element text before refresh cycle 3
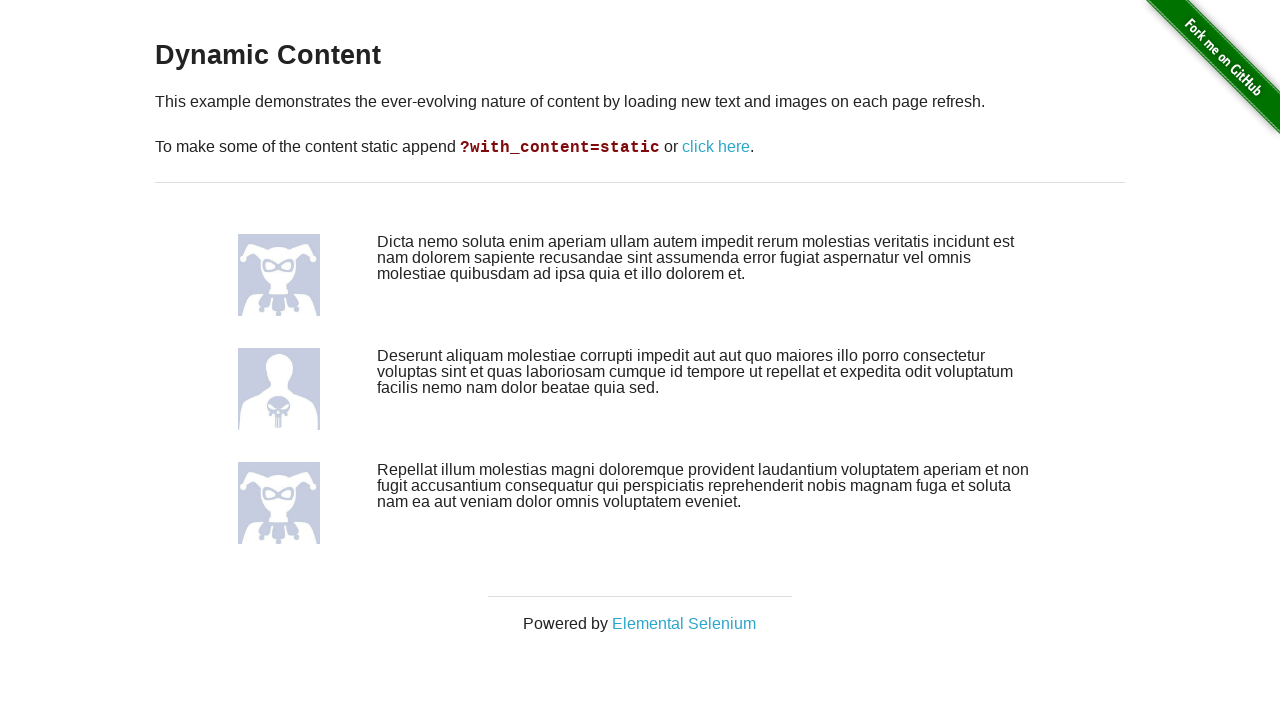

Retrieved third content element text before refresh cycle 3
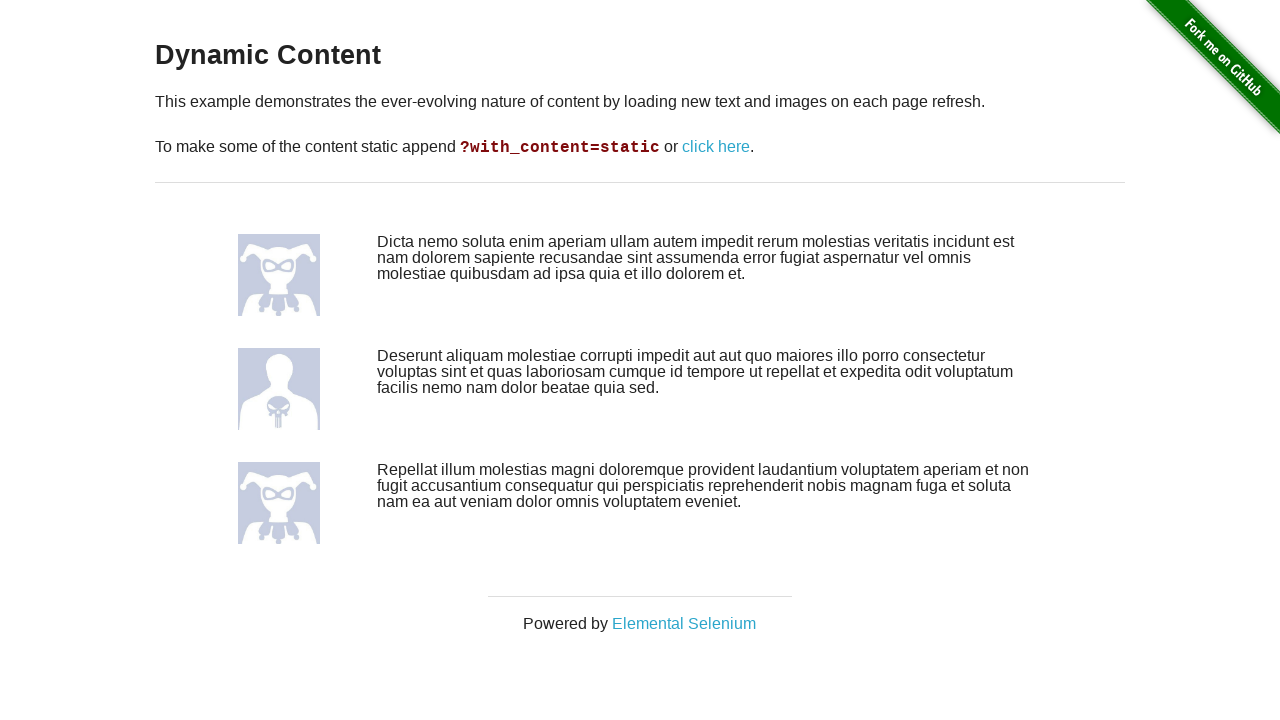

Refreshed page (cycle 3)
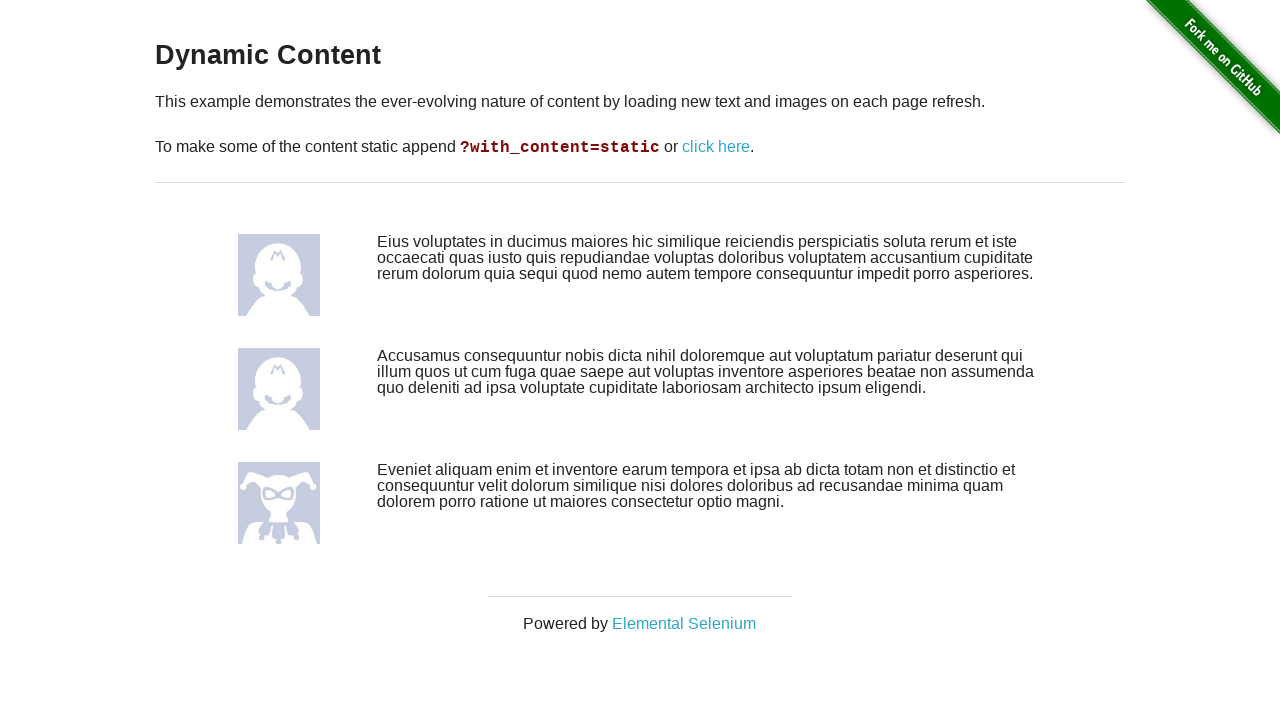

Waited for content elements to load after refresh cycle 3
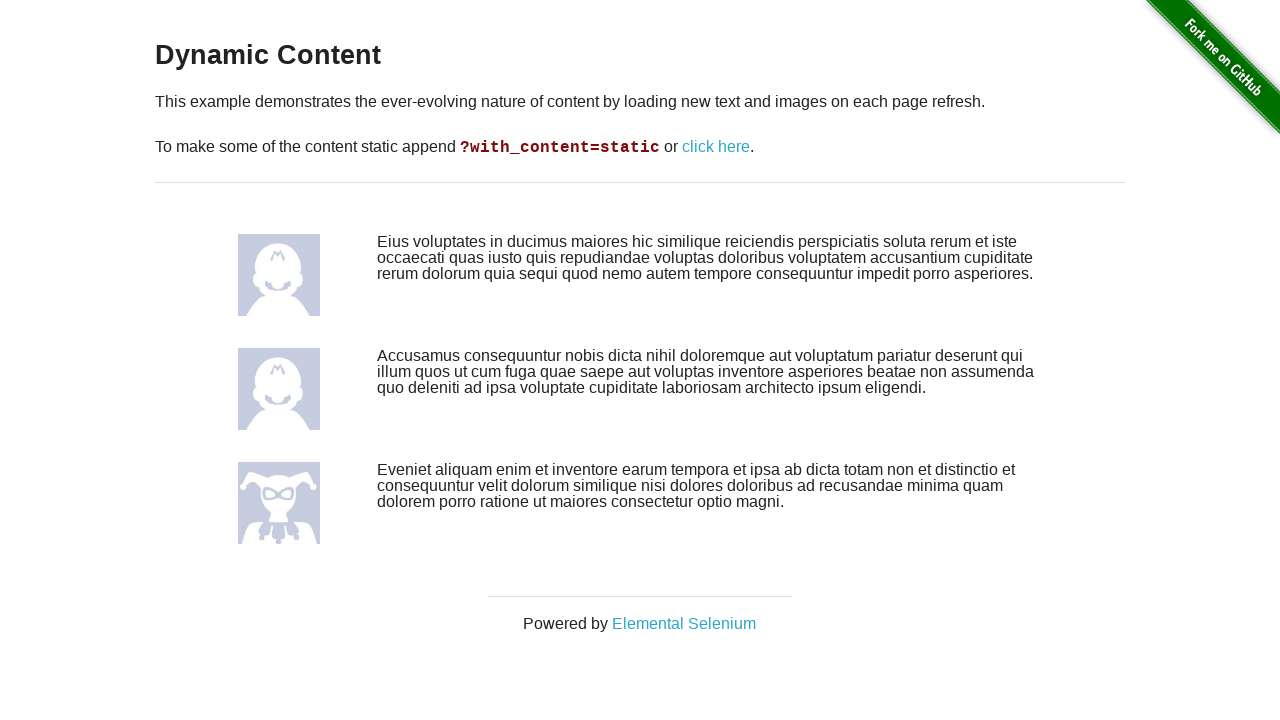

Retrieved first content element text after refresh cycle 3
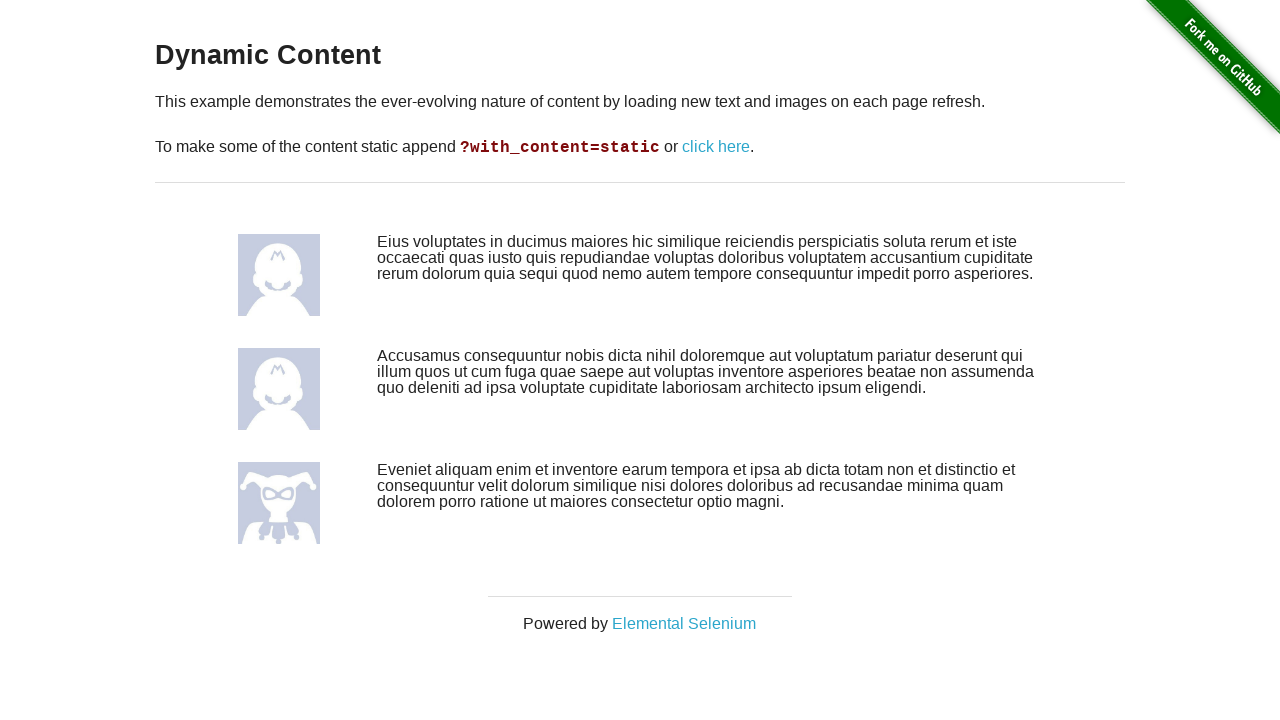

Retrieved second content element text after refresh cycle 3
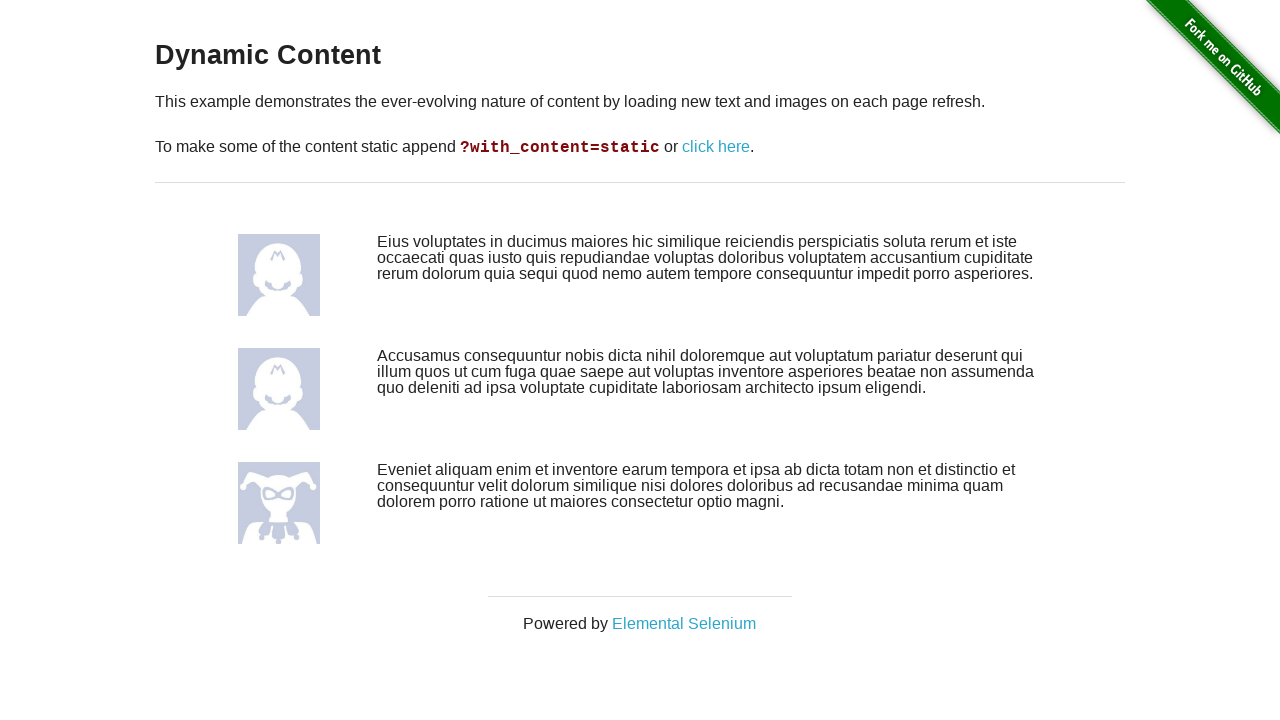

Retrieved third content element text after refresh cycle 3
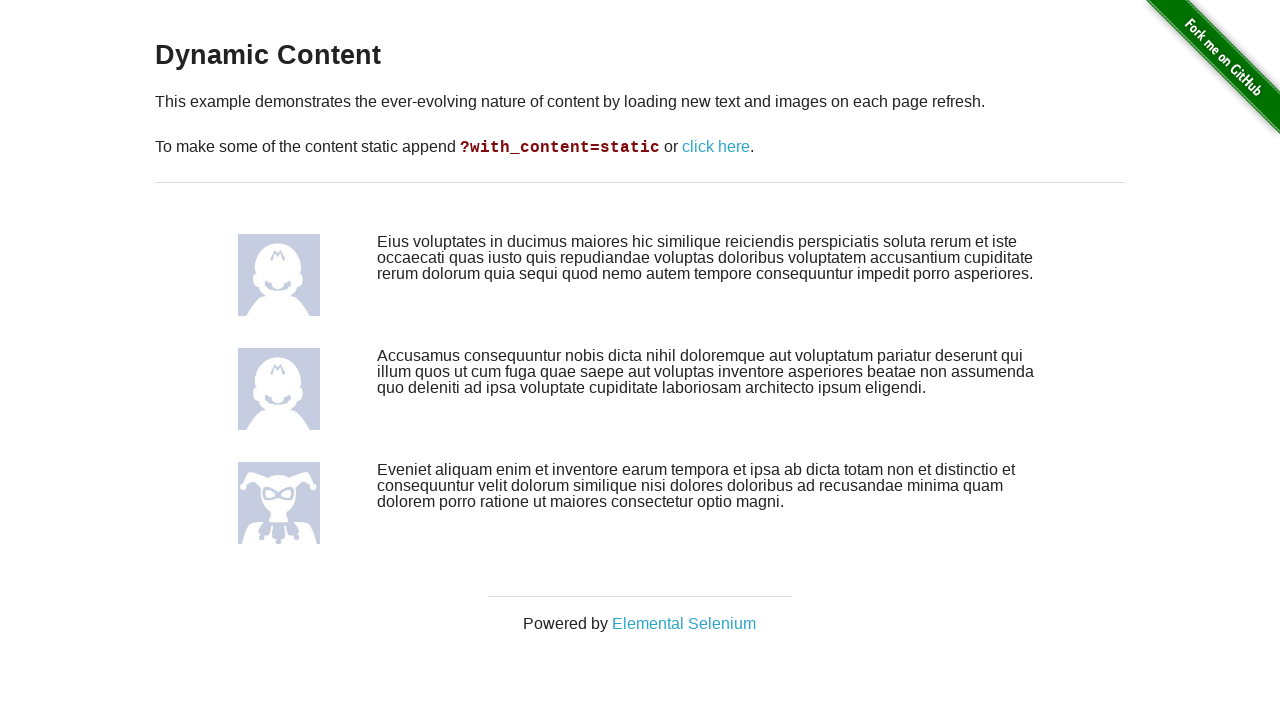

Verified first content changed after refresh cycle 3
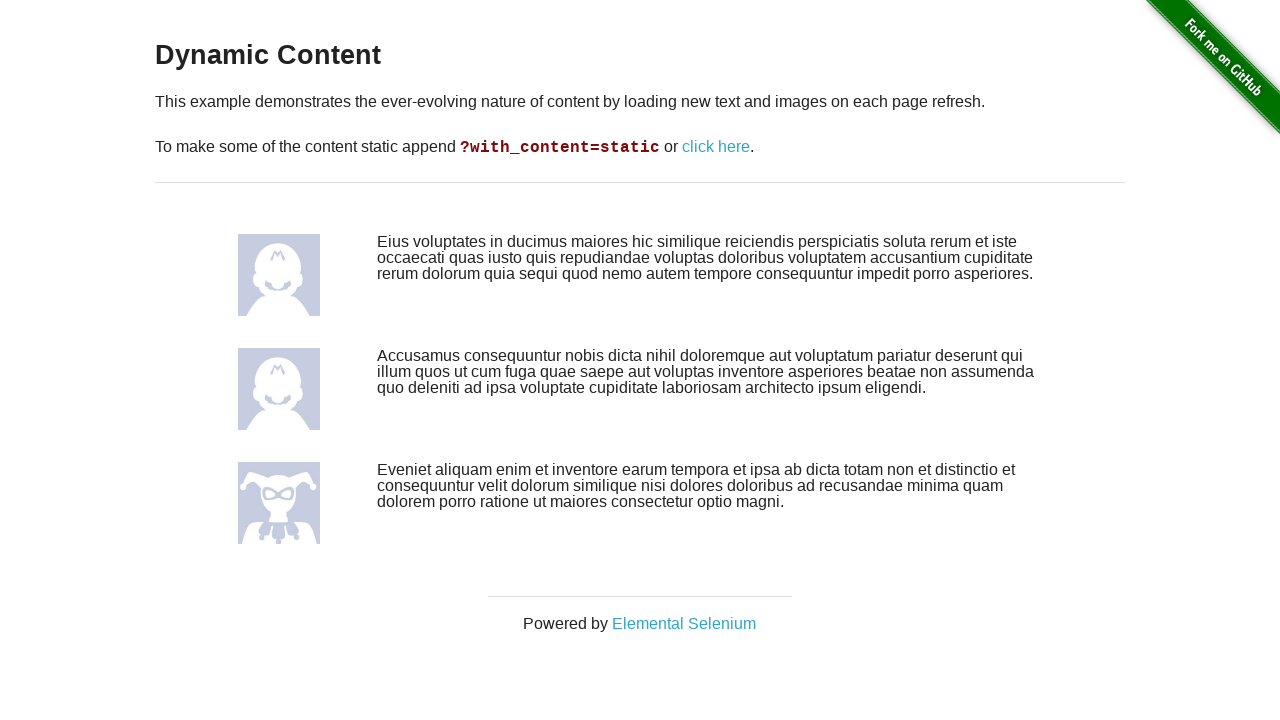

Verified second content changed after refresh cycle 3
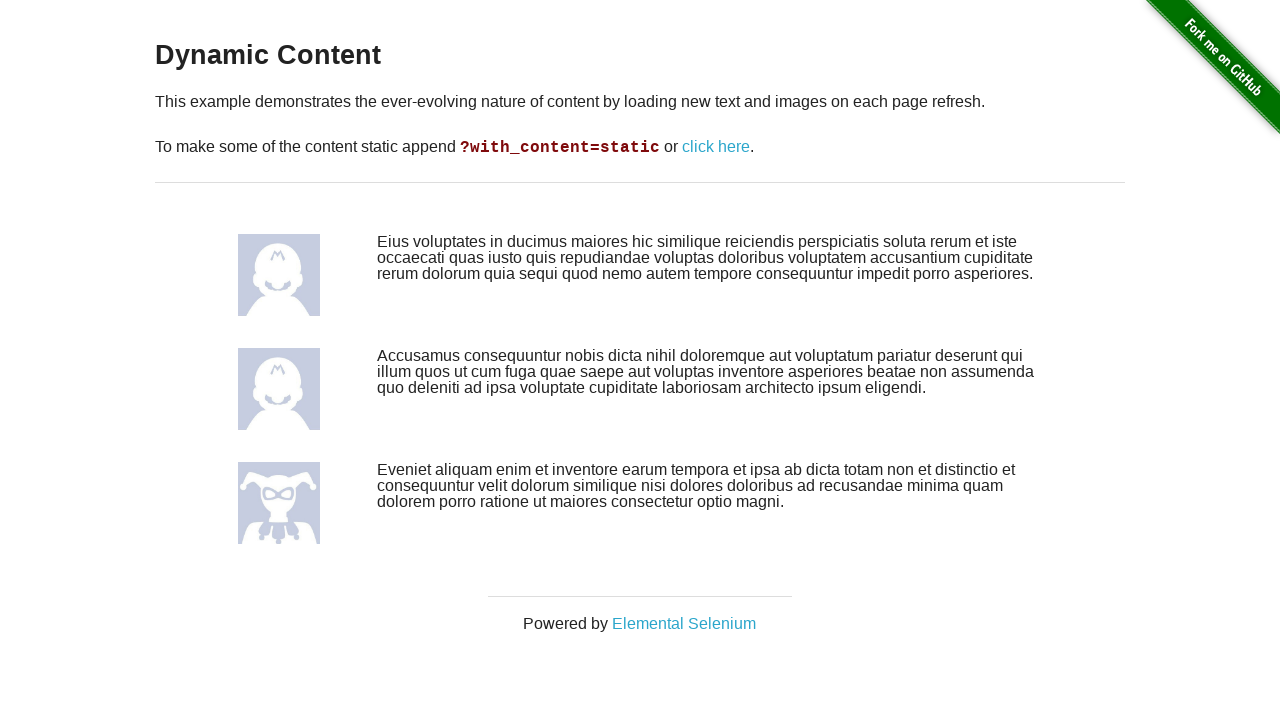

Verified third content changed after refresh cycle 3
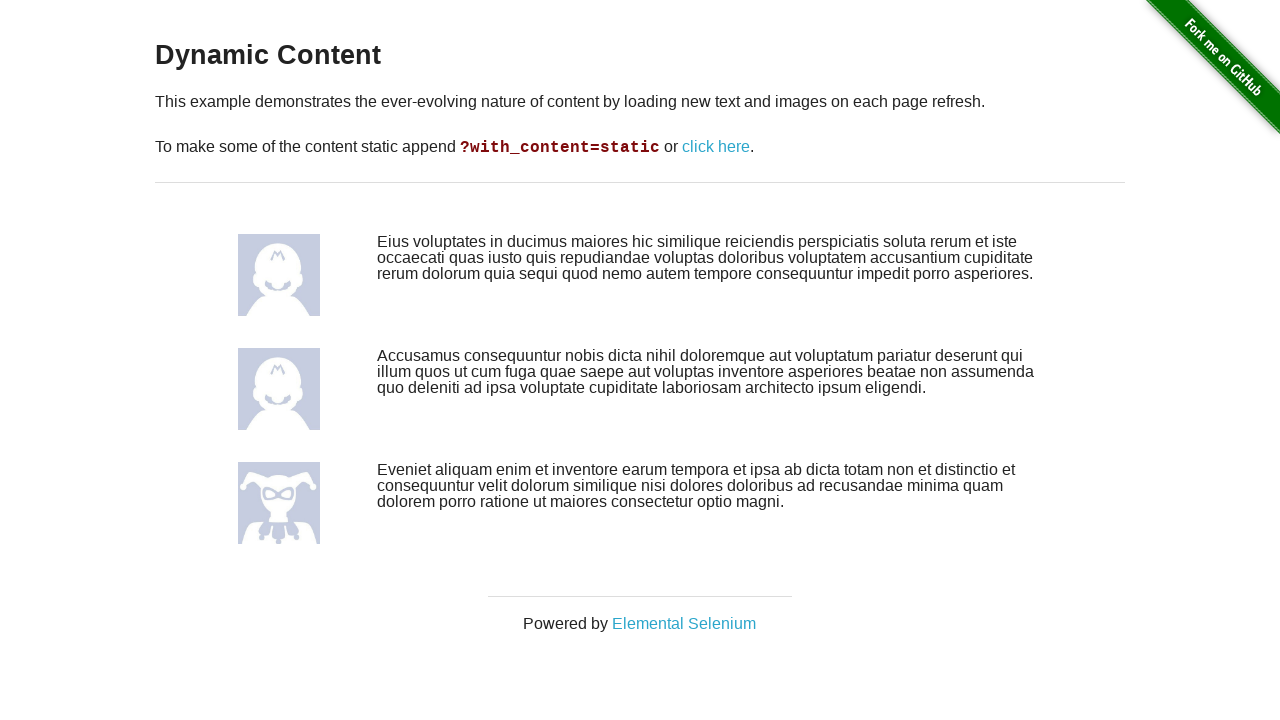

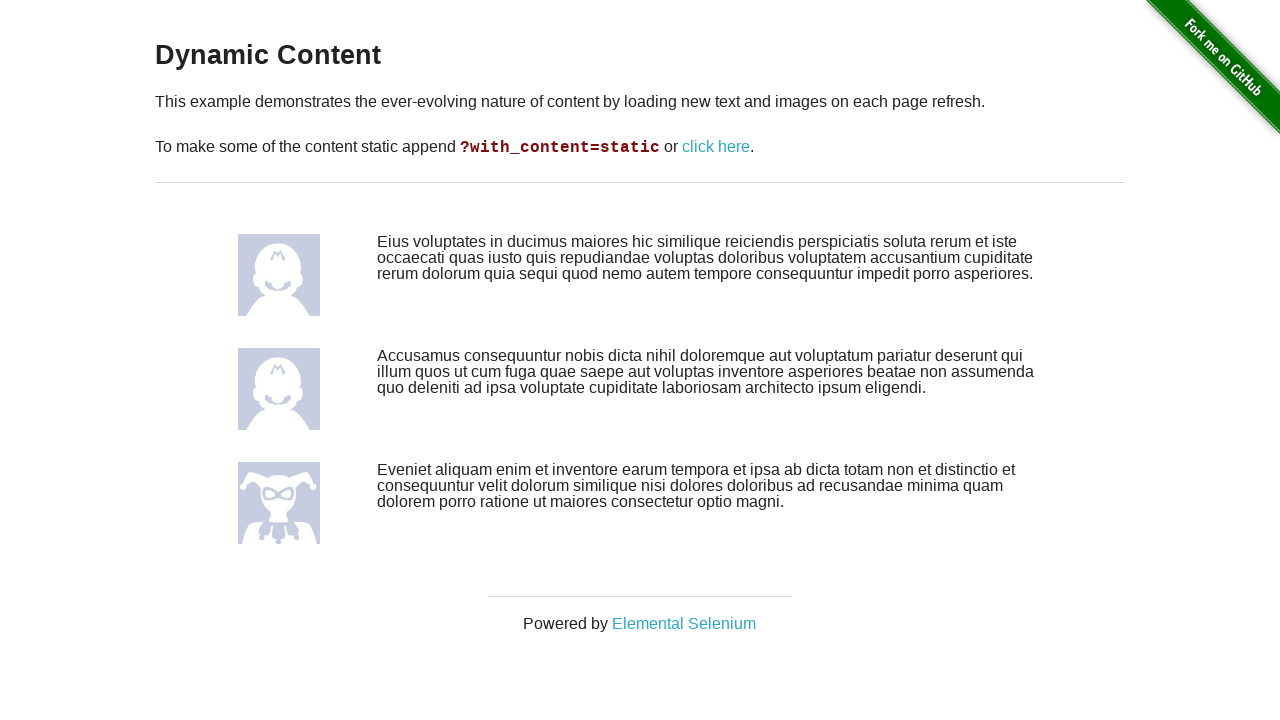